Tests multi-tab browser functionality by opening a new tab, navigating to a second site, extracting a course name, switching back to the original tab, and entering that course name into a form field.

Starting URL: https://rahulshettyacademy.com/angularpractice/

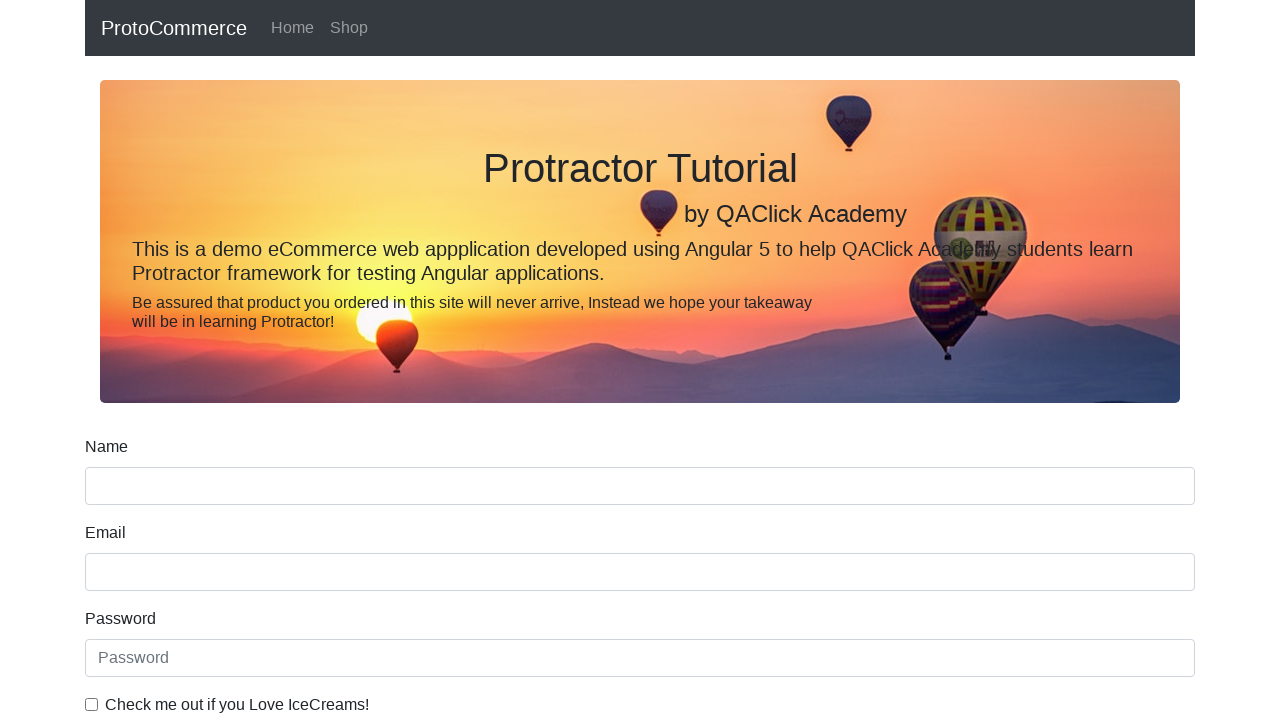

Opened a new browser tab
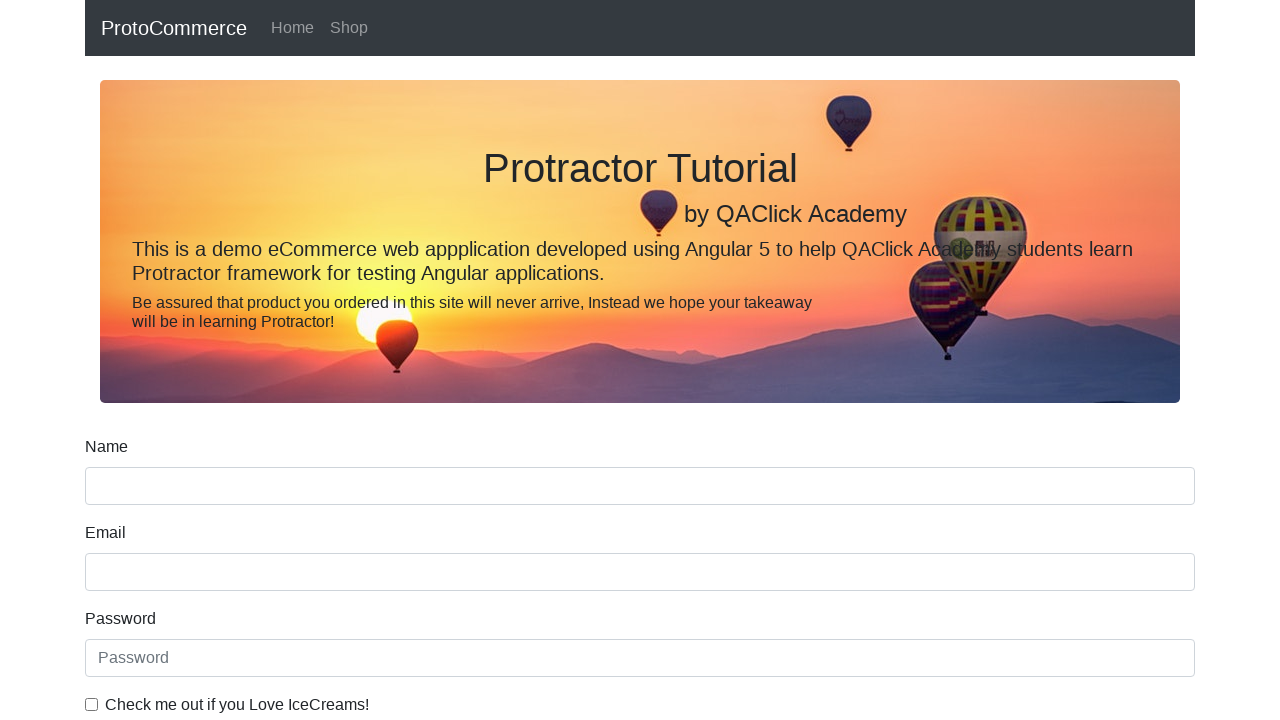

Navigated to https://rahulshettyacademy.com/ in new tab
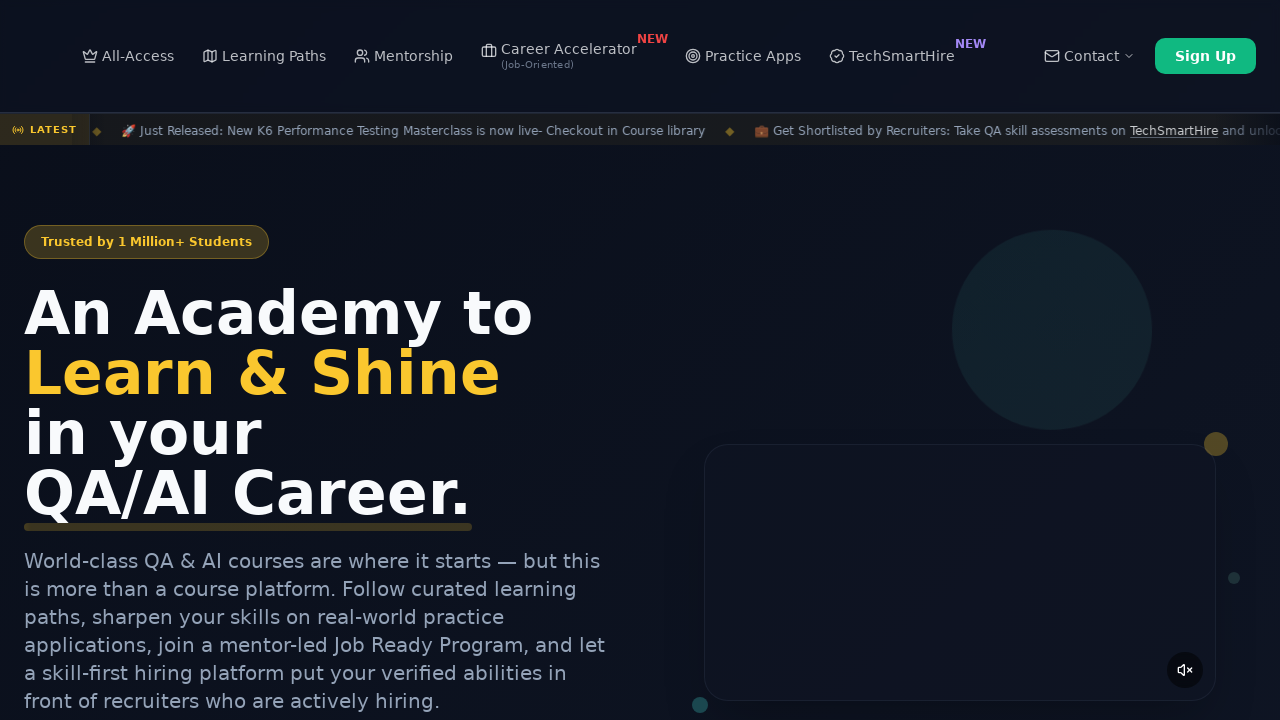

Course links loaded on the page
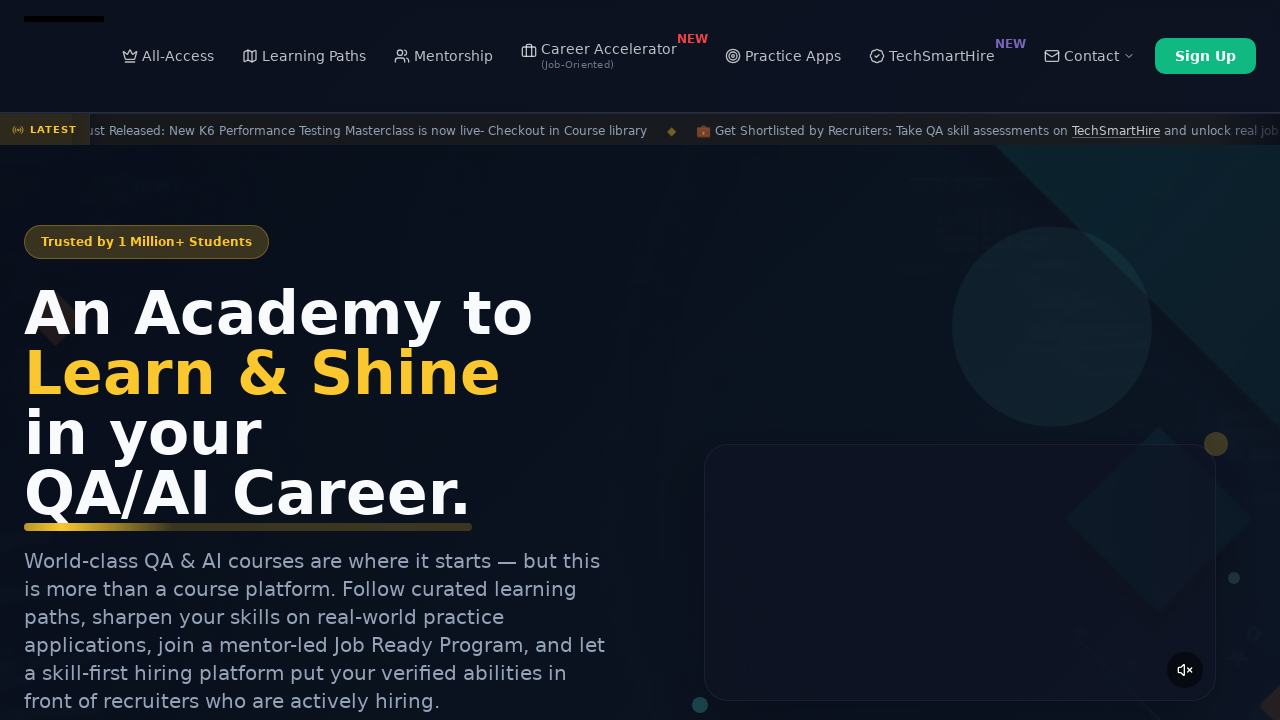

Located all course links on the page
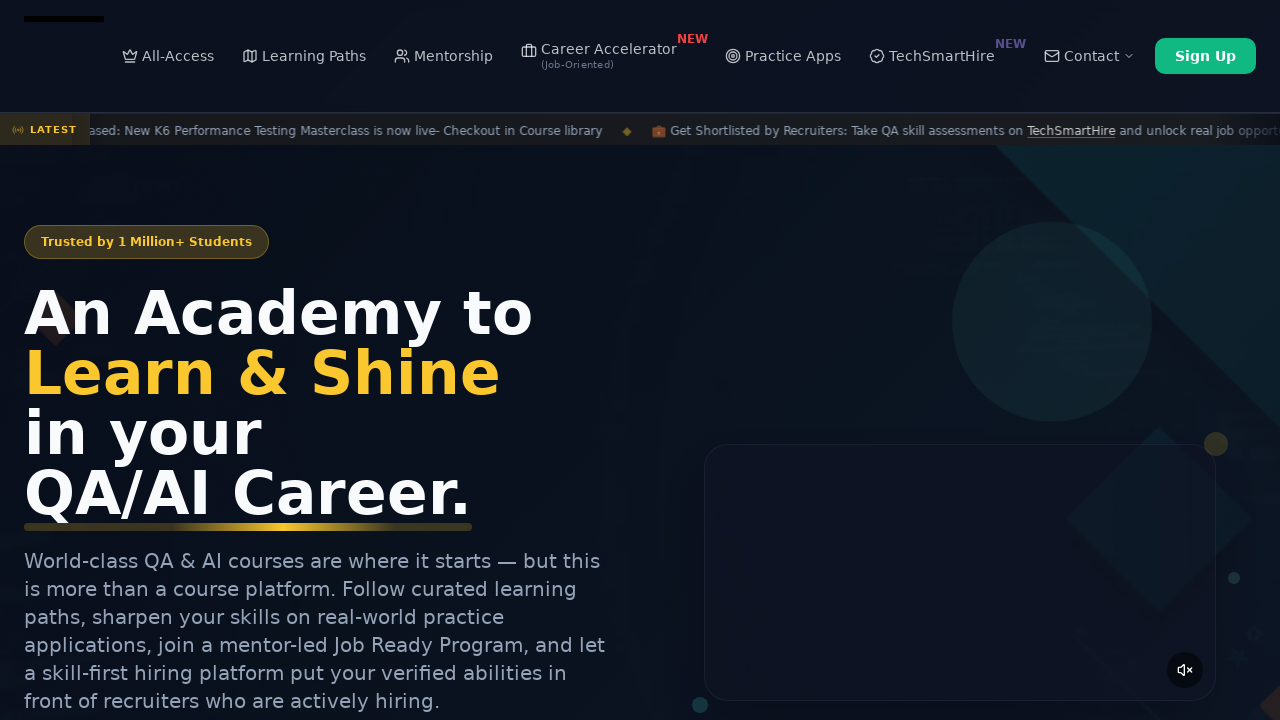

Extracted second course name: Playwright Testing
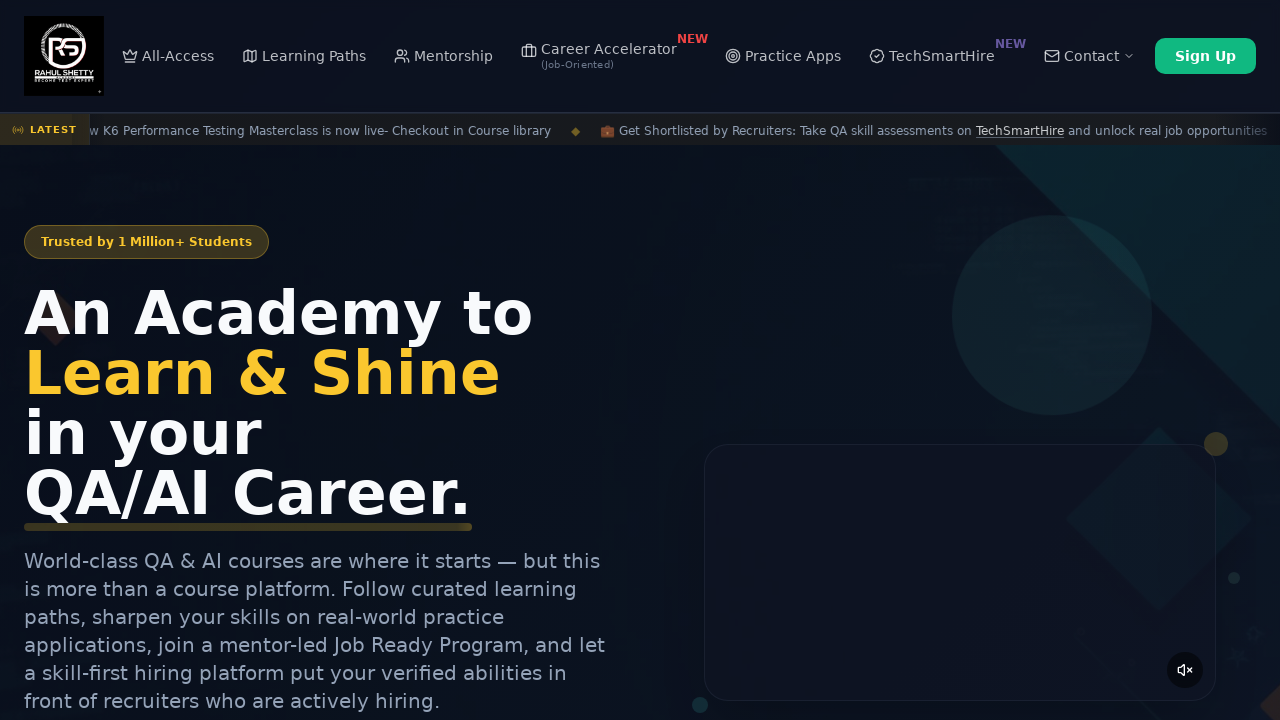

Switched back to original tab
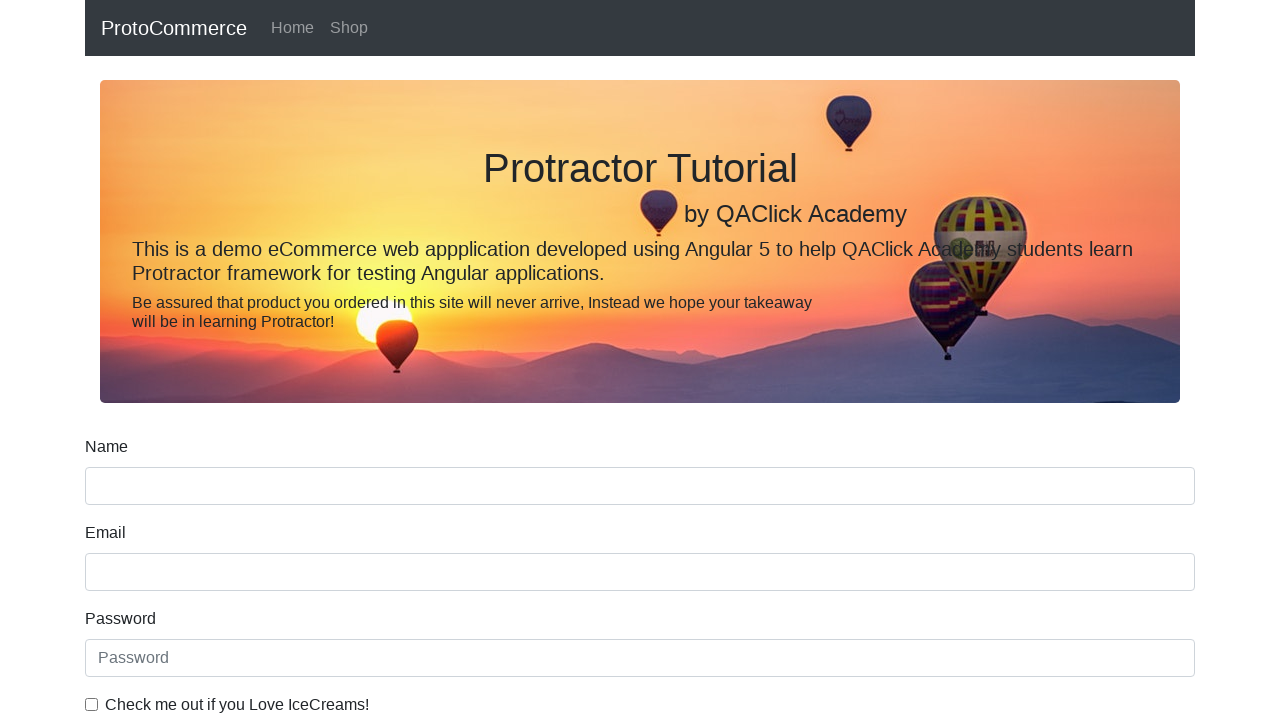

Filled name field with course name: Playwright Testing on input[name='name']
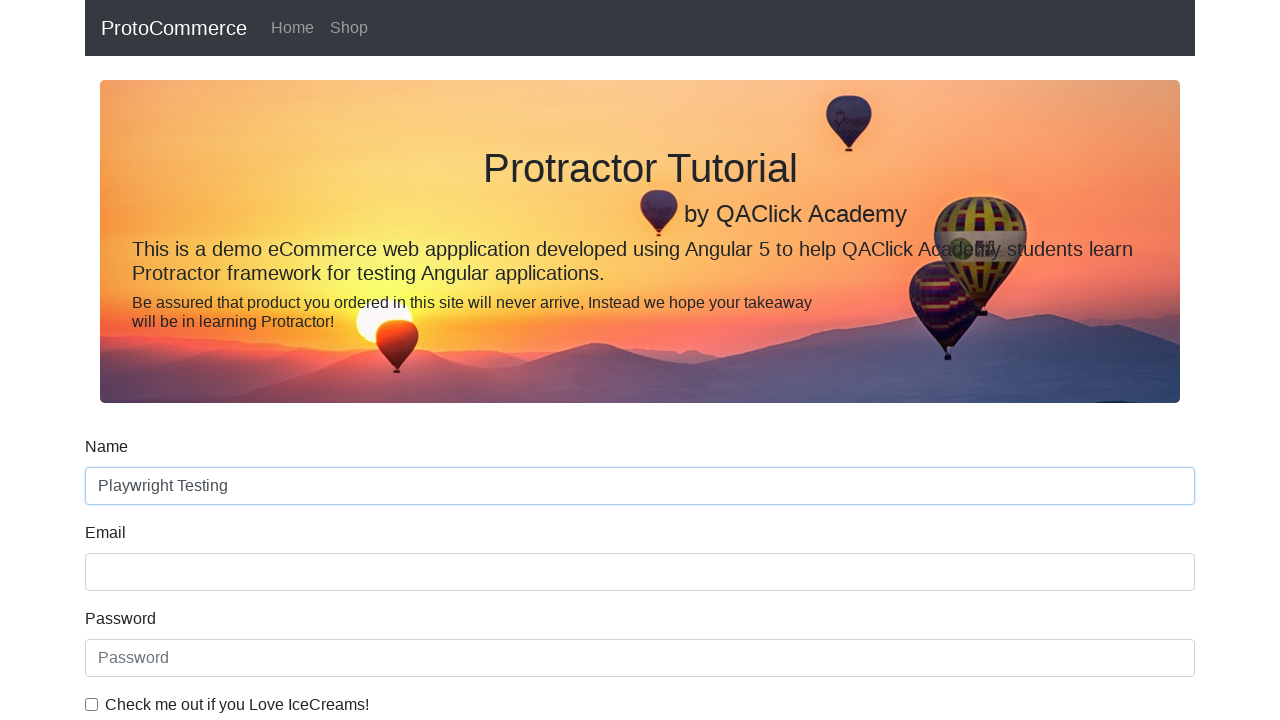

Closed the new tab
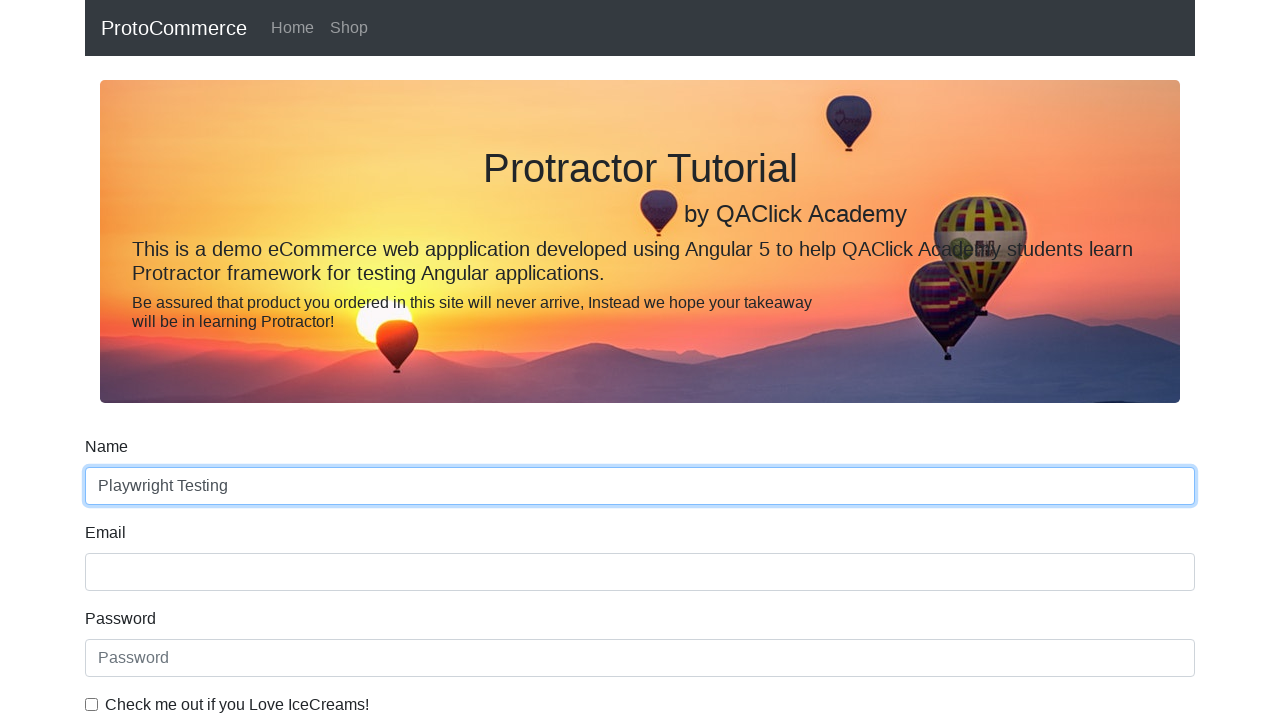

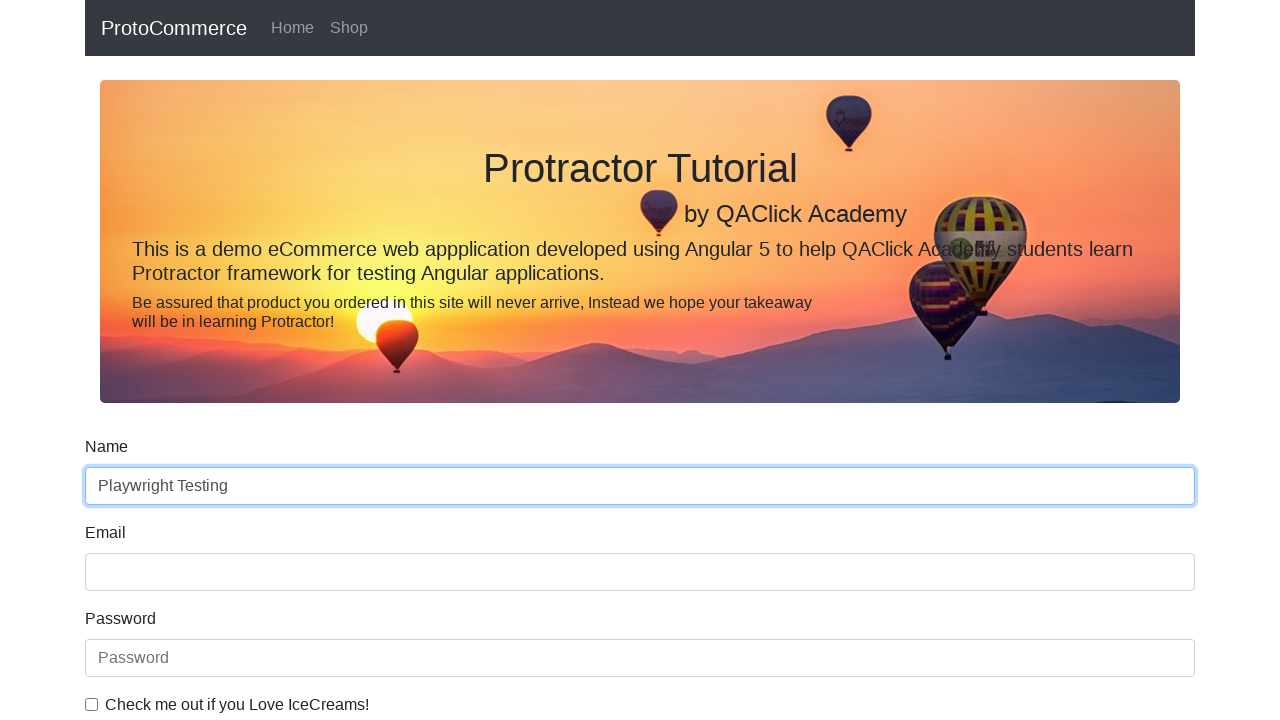